Waits for the price to reach $100 and then clicks the book button

Starting URL: http://suninjuly.github.io/explicit_wait2.html

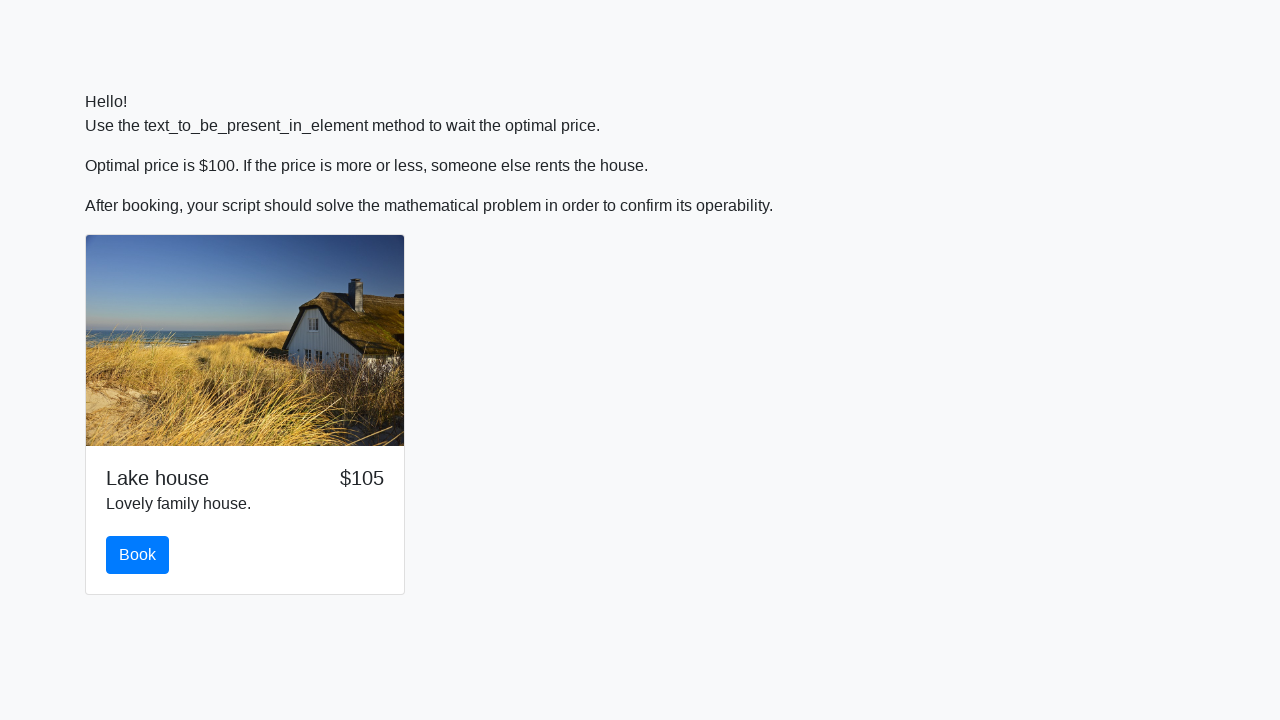

Price reached $100
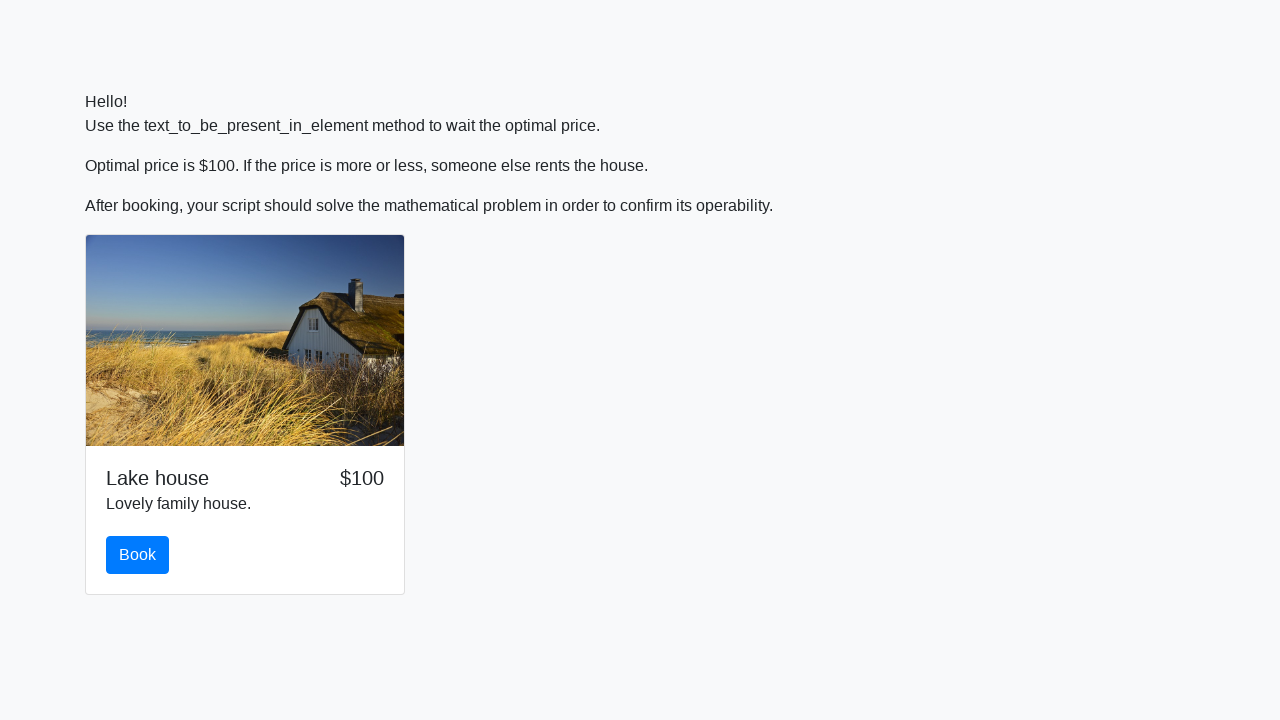

Clicked the book button at (138, 555) on #book
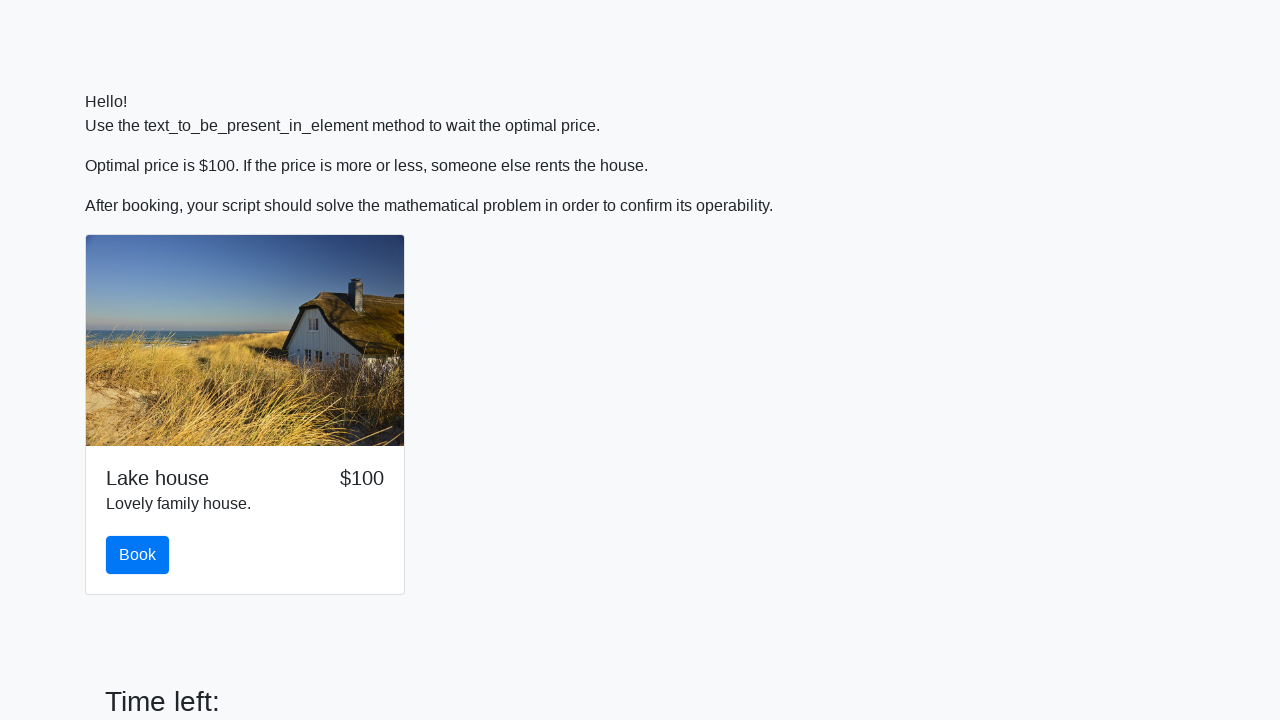

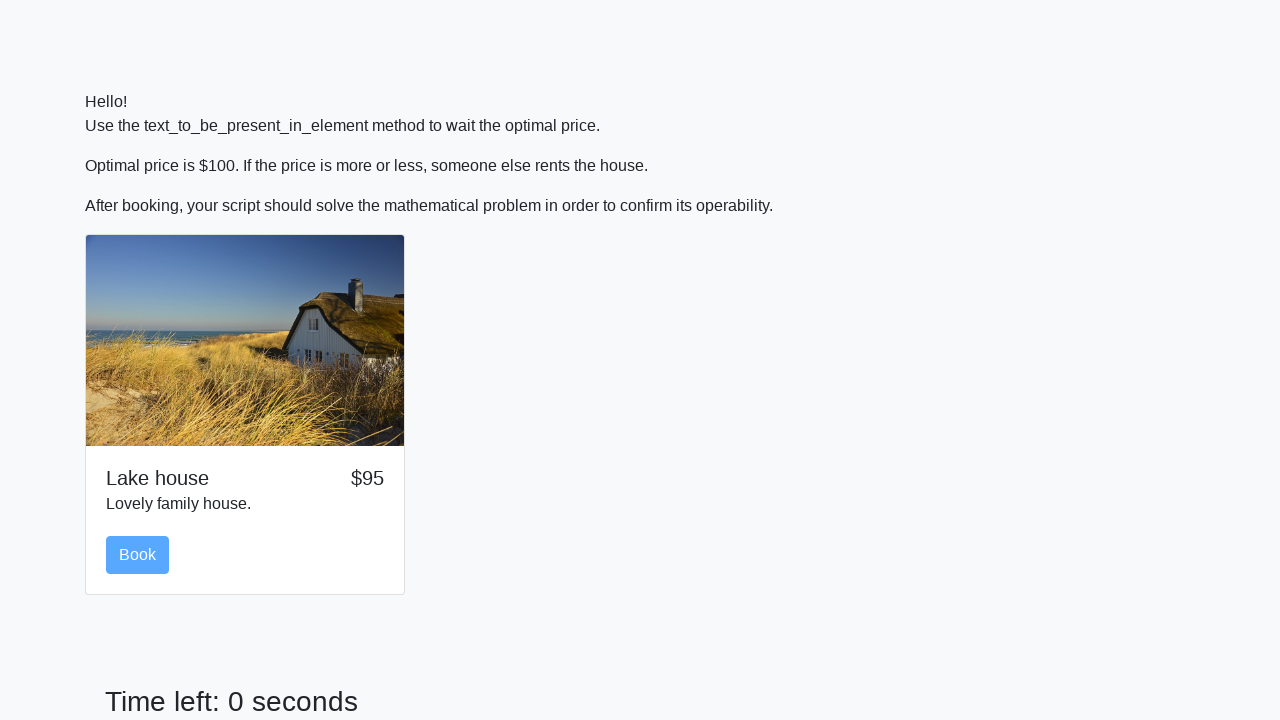